Tests an interactive math puzzle page by reading two numbers displayed on the page, calculating their sum, selecting the correct answer from a dropdown, and submitting the form.

Starting URL: http://suninjuly.github.io/selects1.html

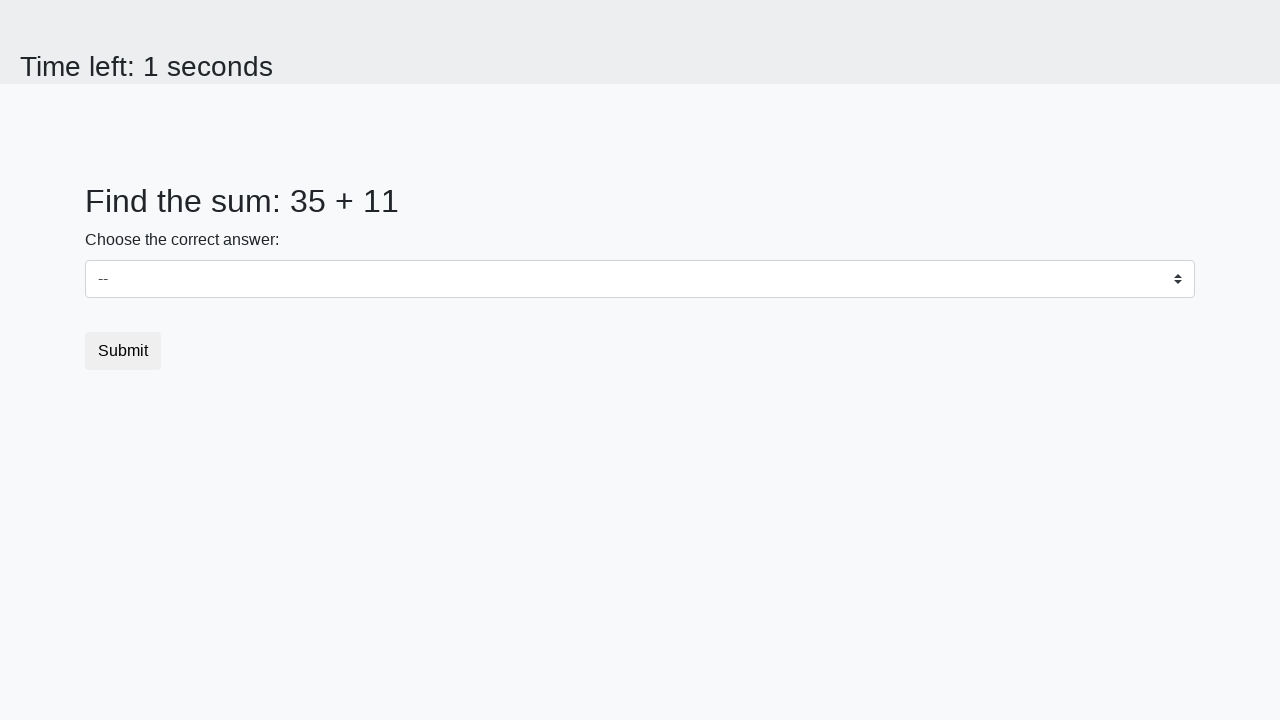

Read first number from #num1 element
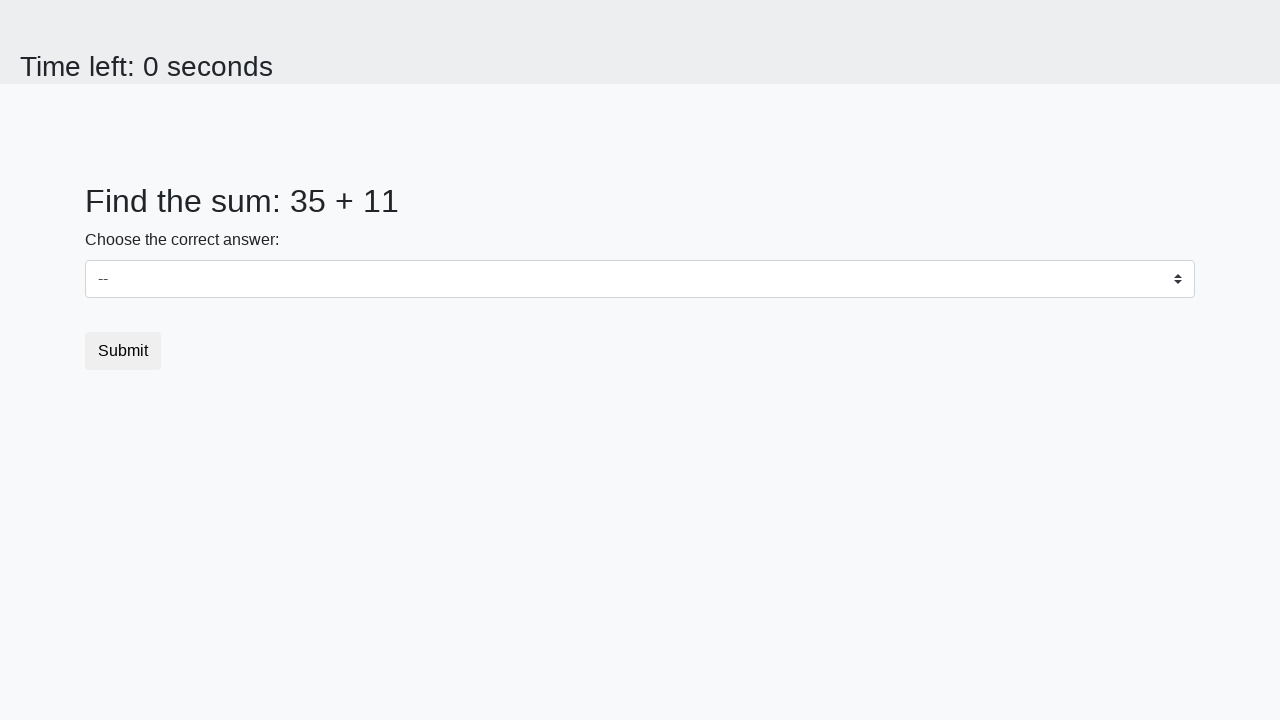

Read second number from #num2 element
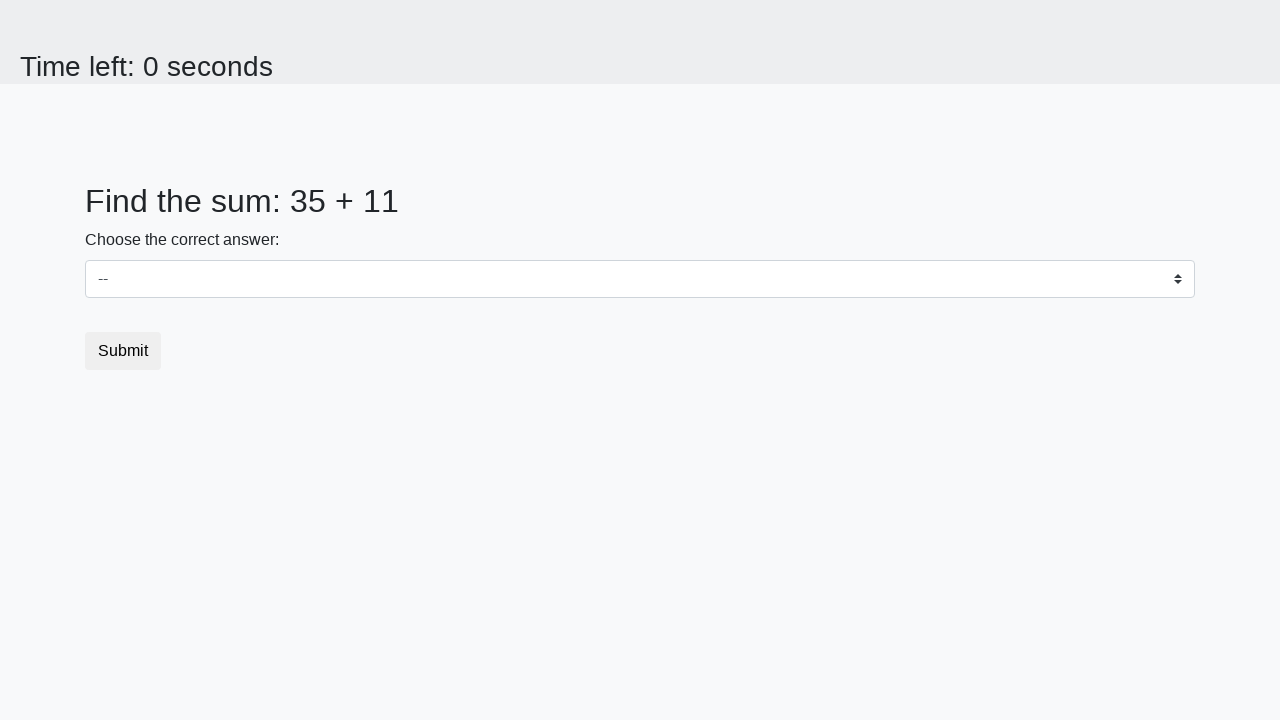

Calculated sum: 35 + 11 = 46
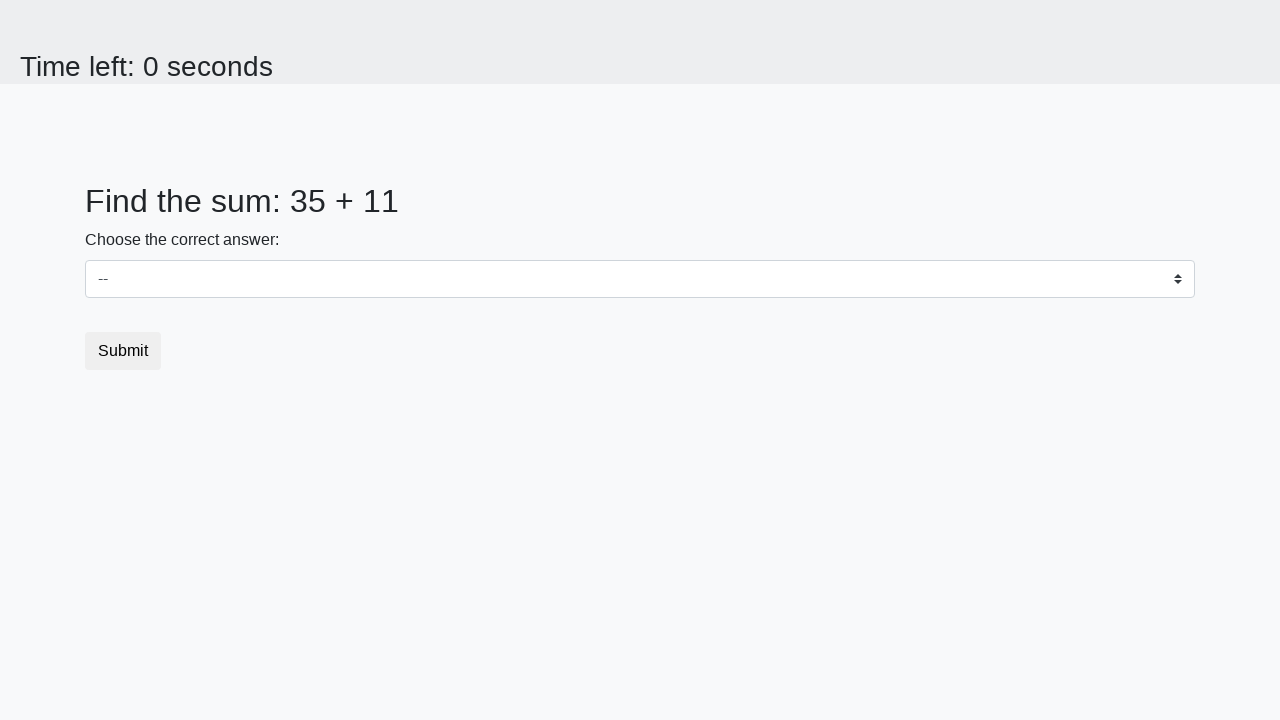

Selected correct answer '46' from dropdown on select
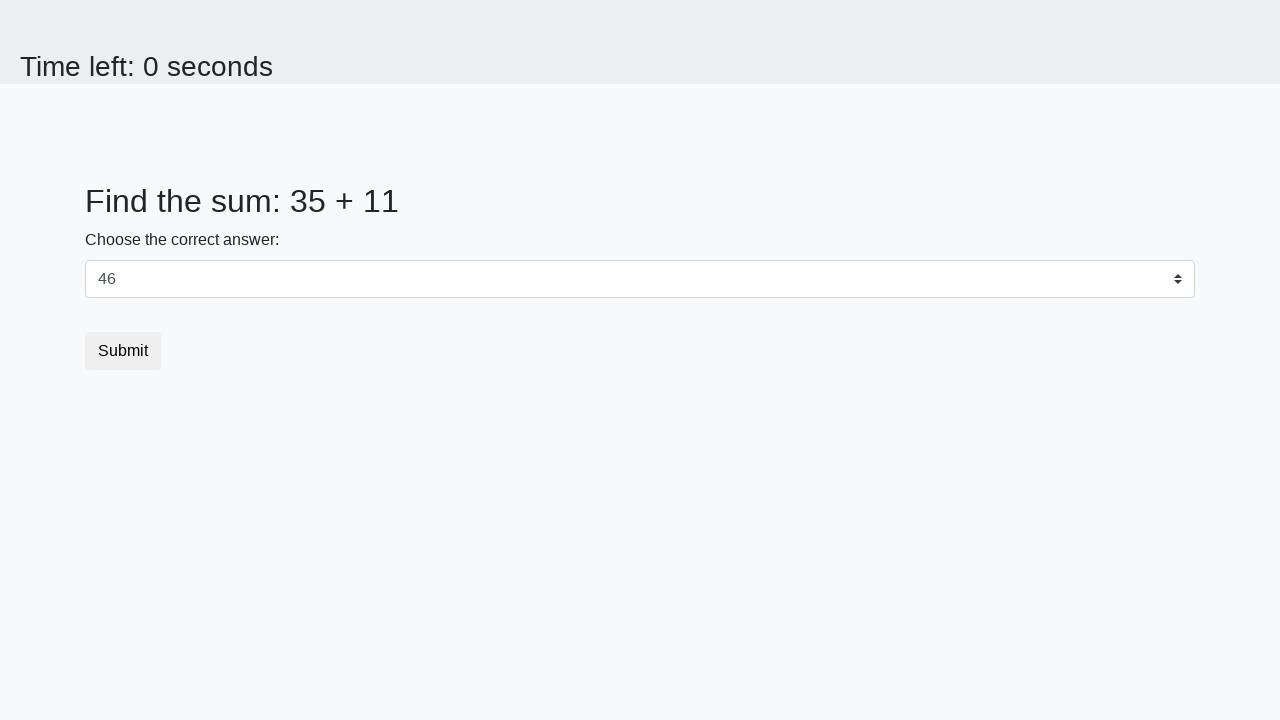

Clicked submit button to complete form at (123, 351) on button
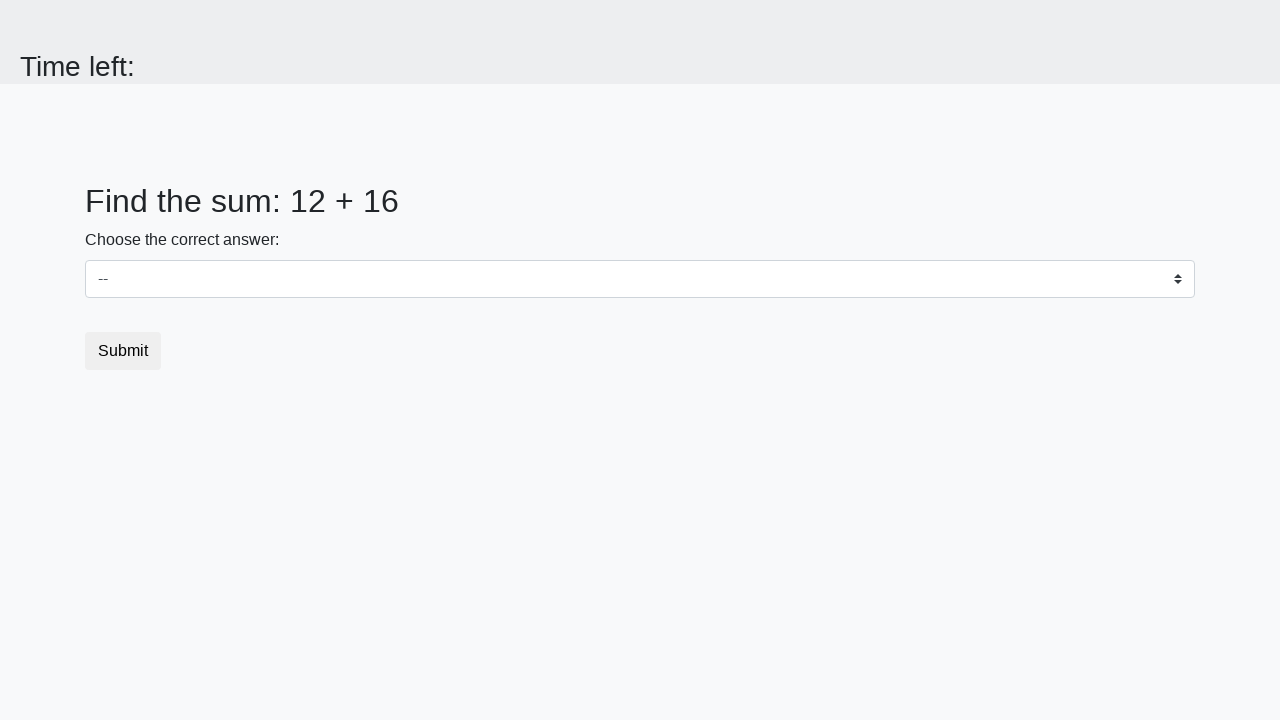

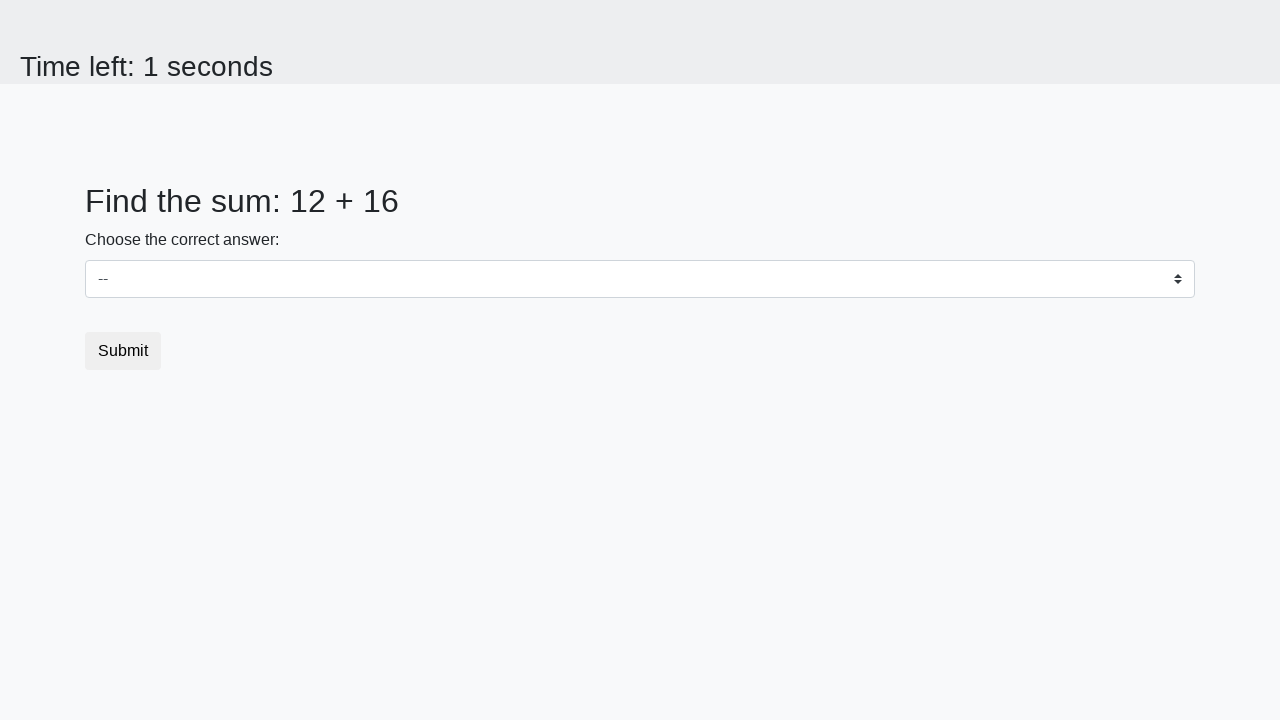